Tests navigation on Freshworks website by waiting for the Support link to be clickable and then clicking it

Starting URL: https://www.freshworks.com/

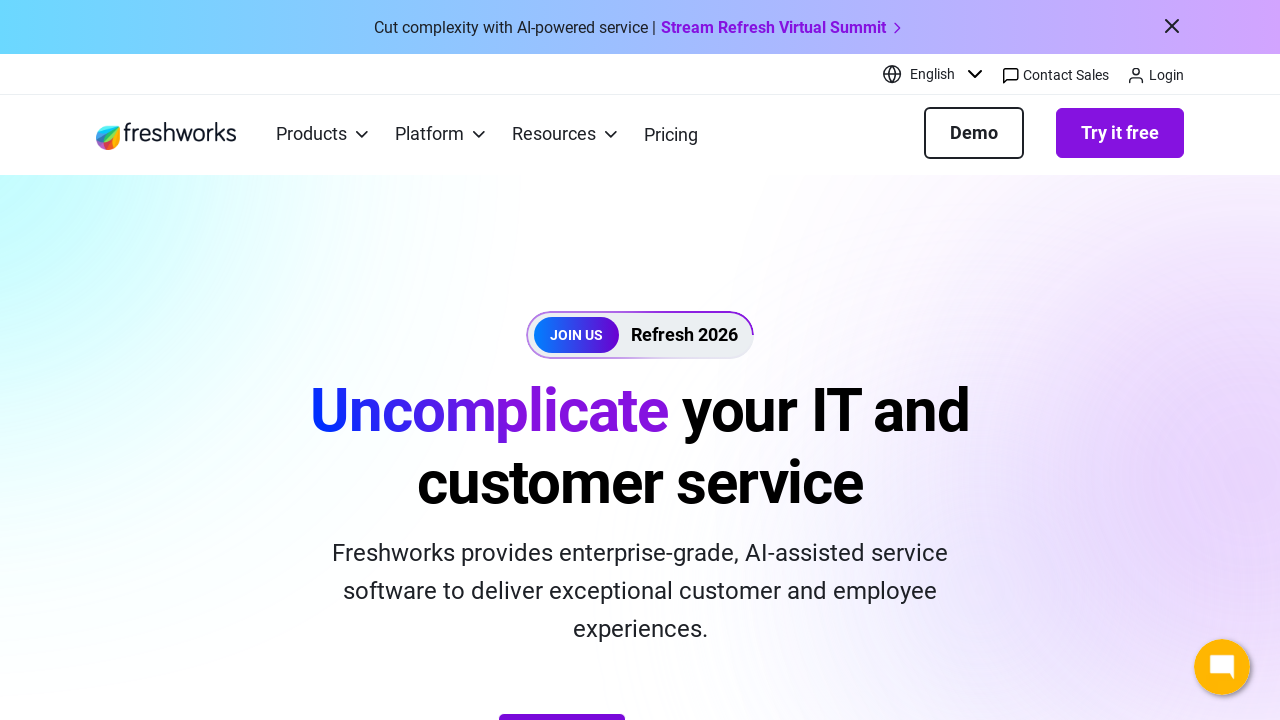

Waited for Support link to become visible
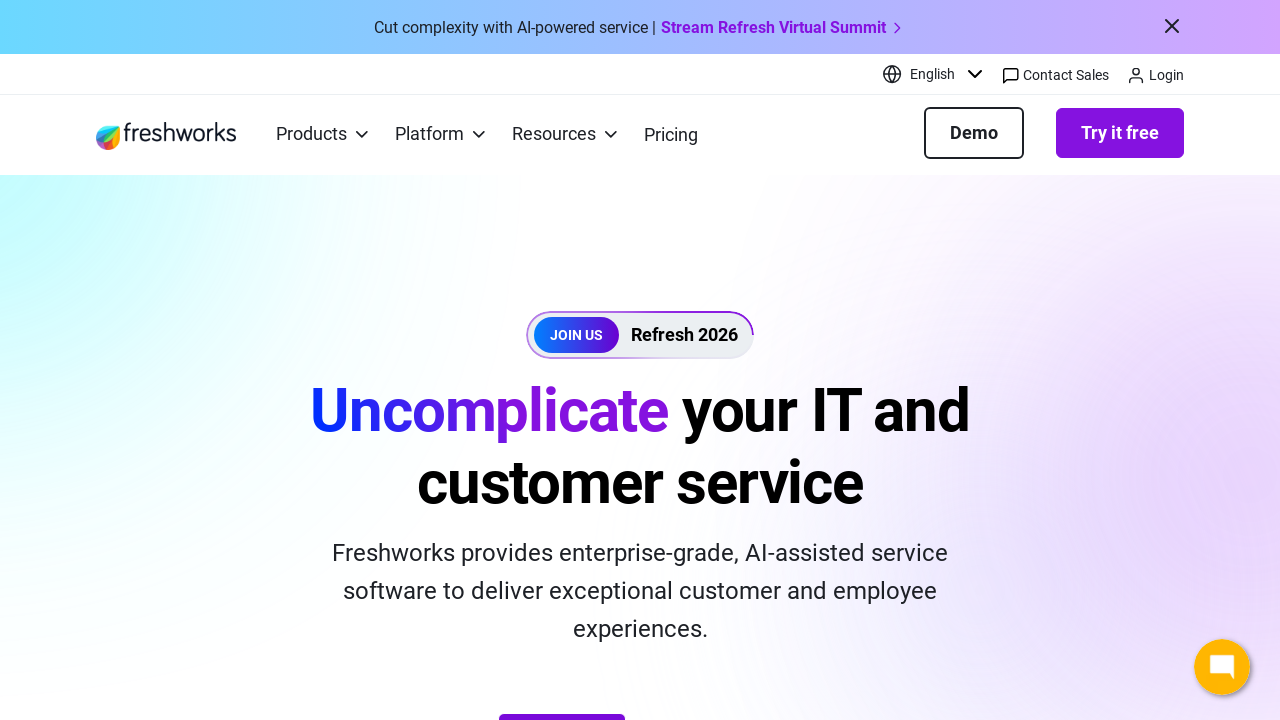

Clicked on Support link at (489, 362) on a:has-text('Support')
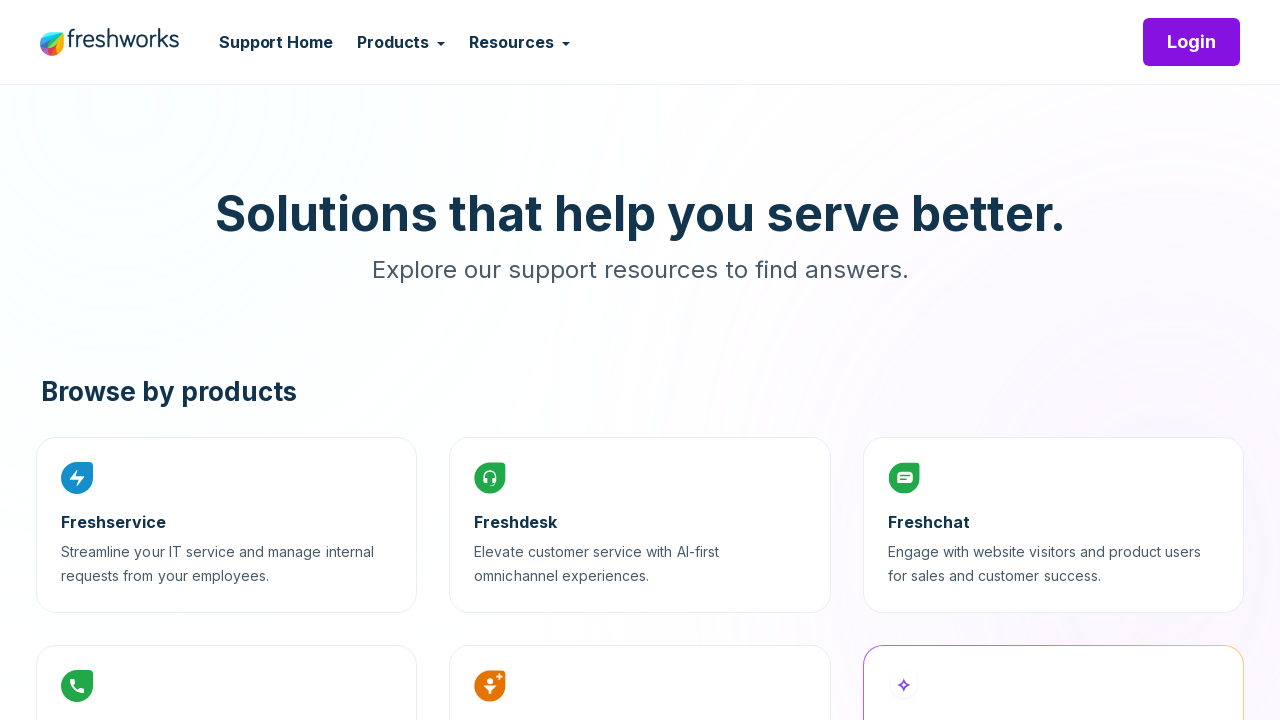

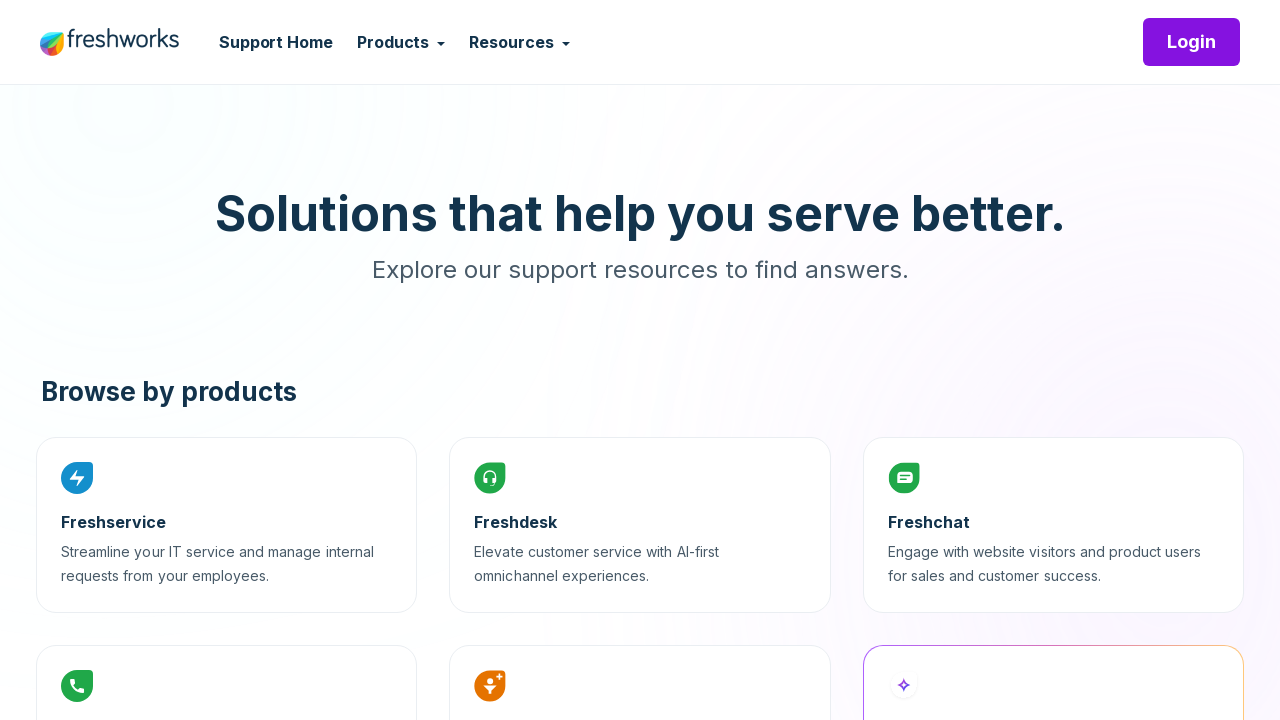